Launches the GoCD website and maximizes the browser window to verify the site loads successfully

Starting URL: https://www.gocd.org/

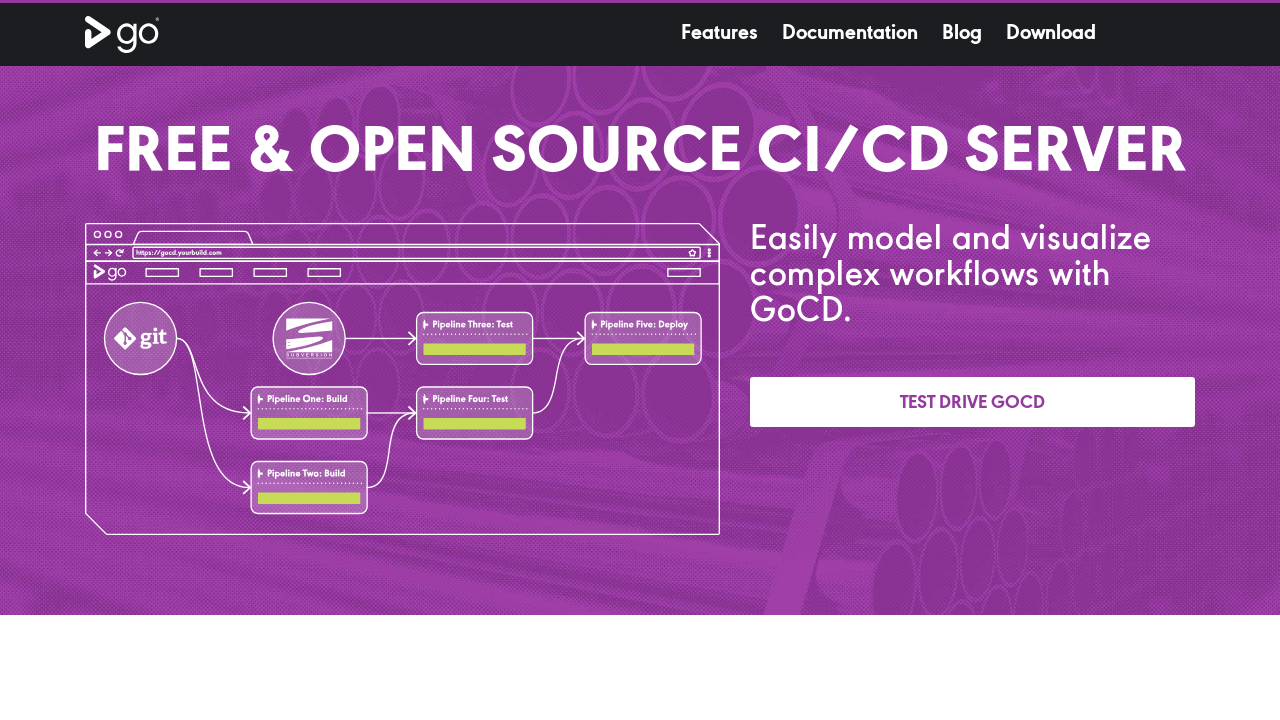

Set viewport size to 1920x1080 to maximize browser window
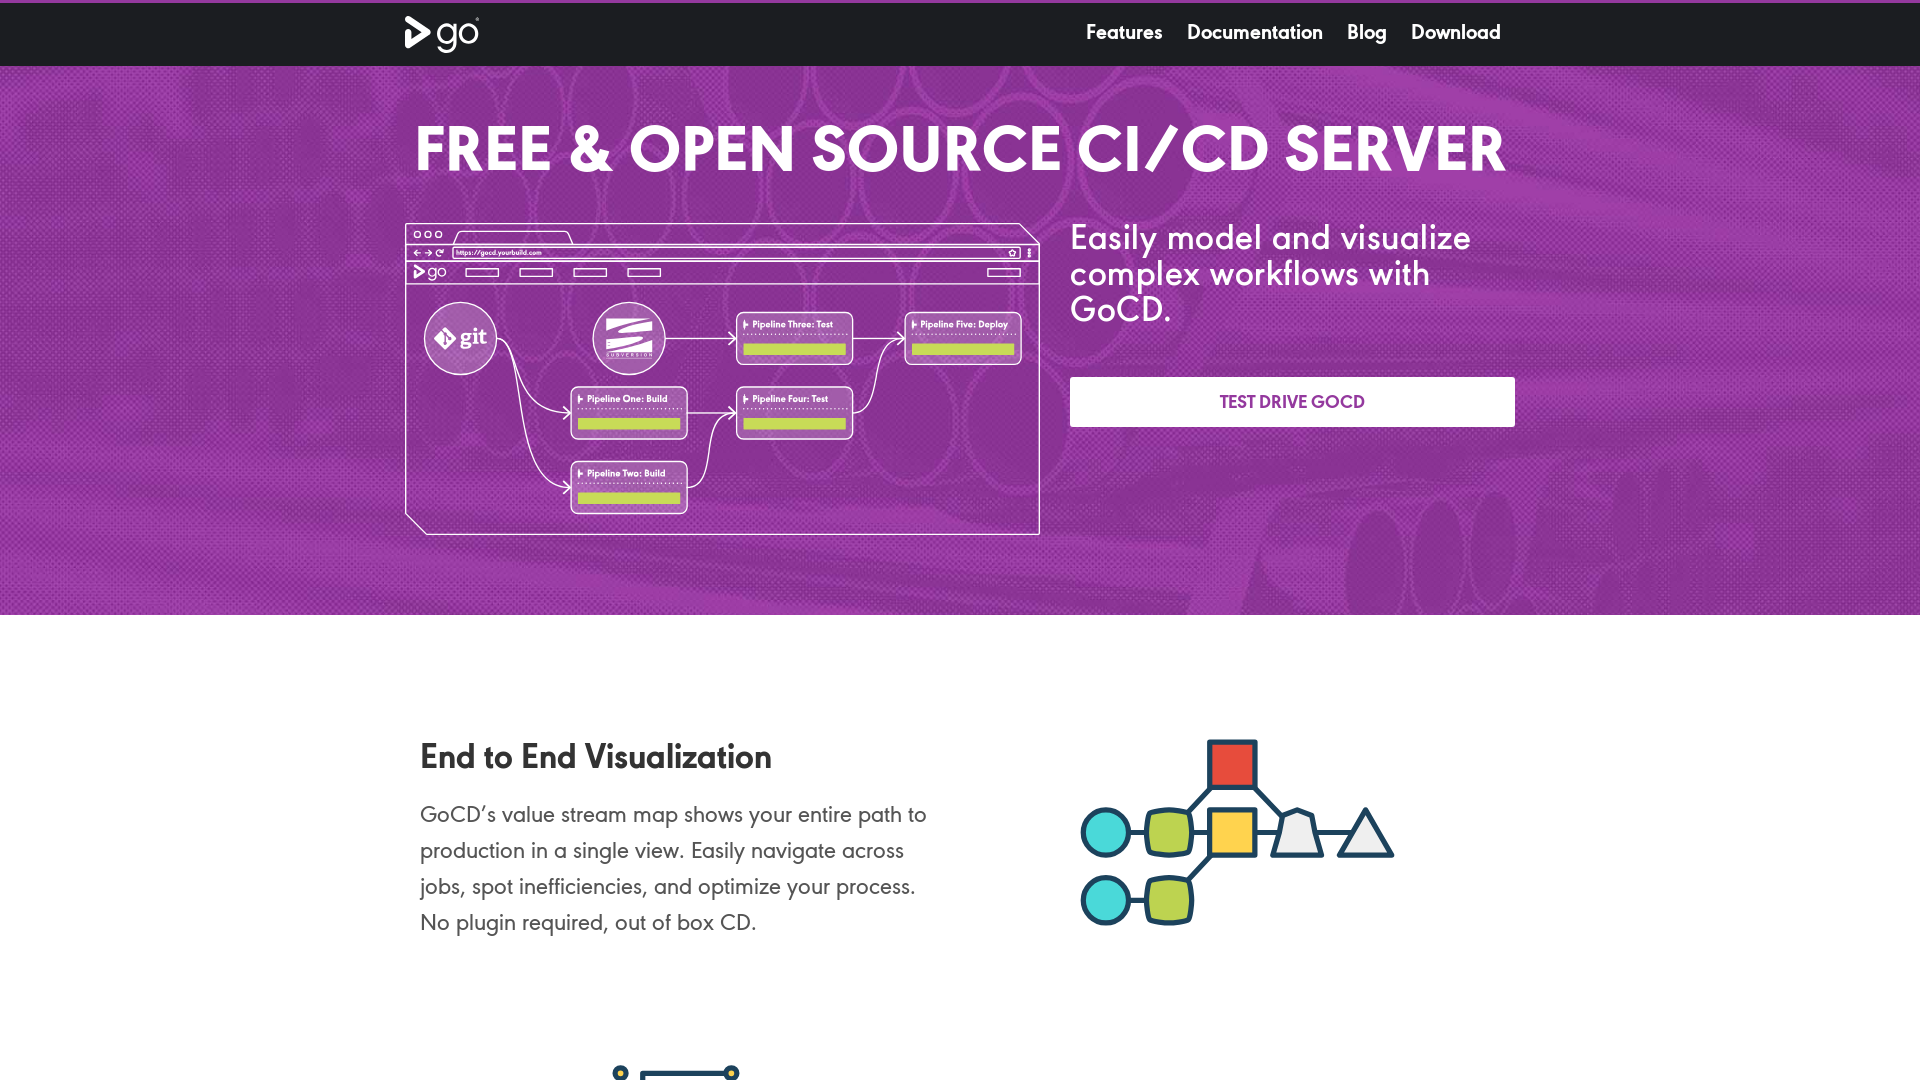

GoCD website loaded successfully (DOM content loaded)
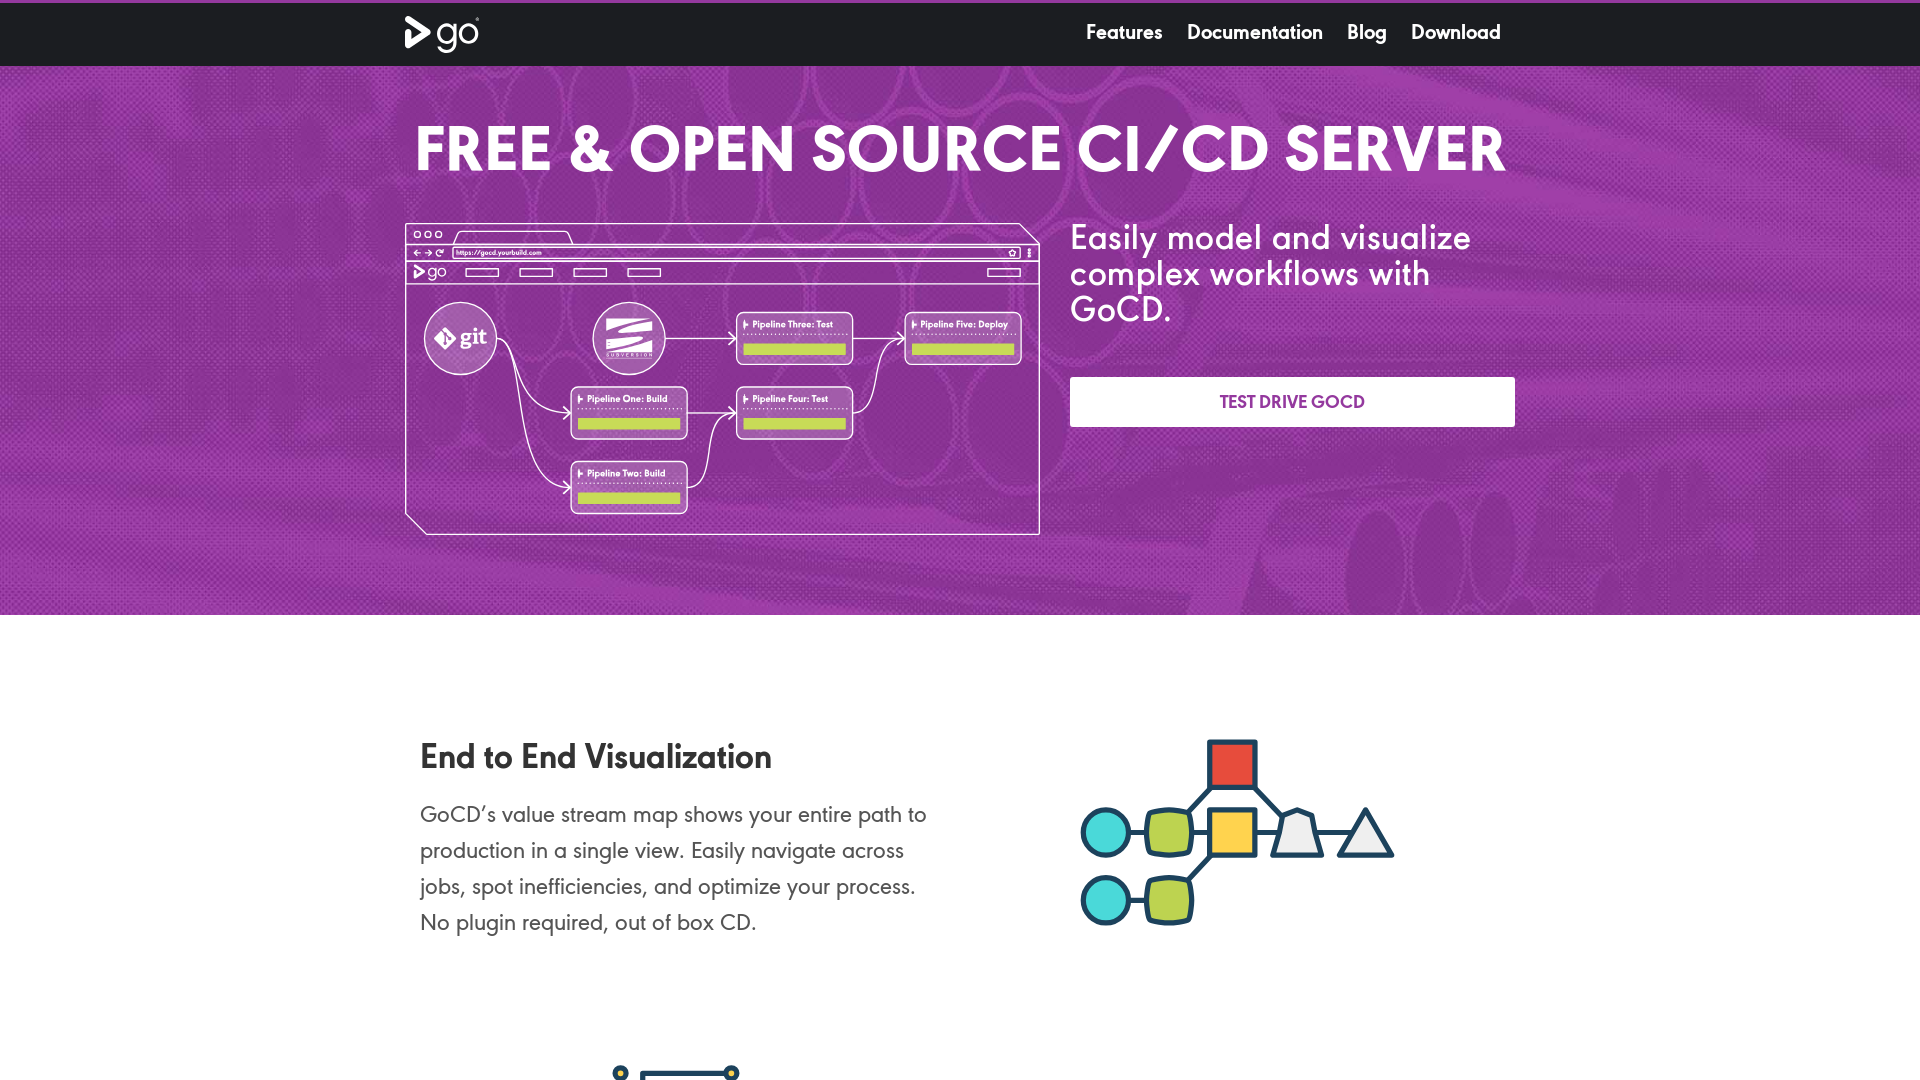

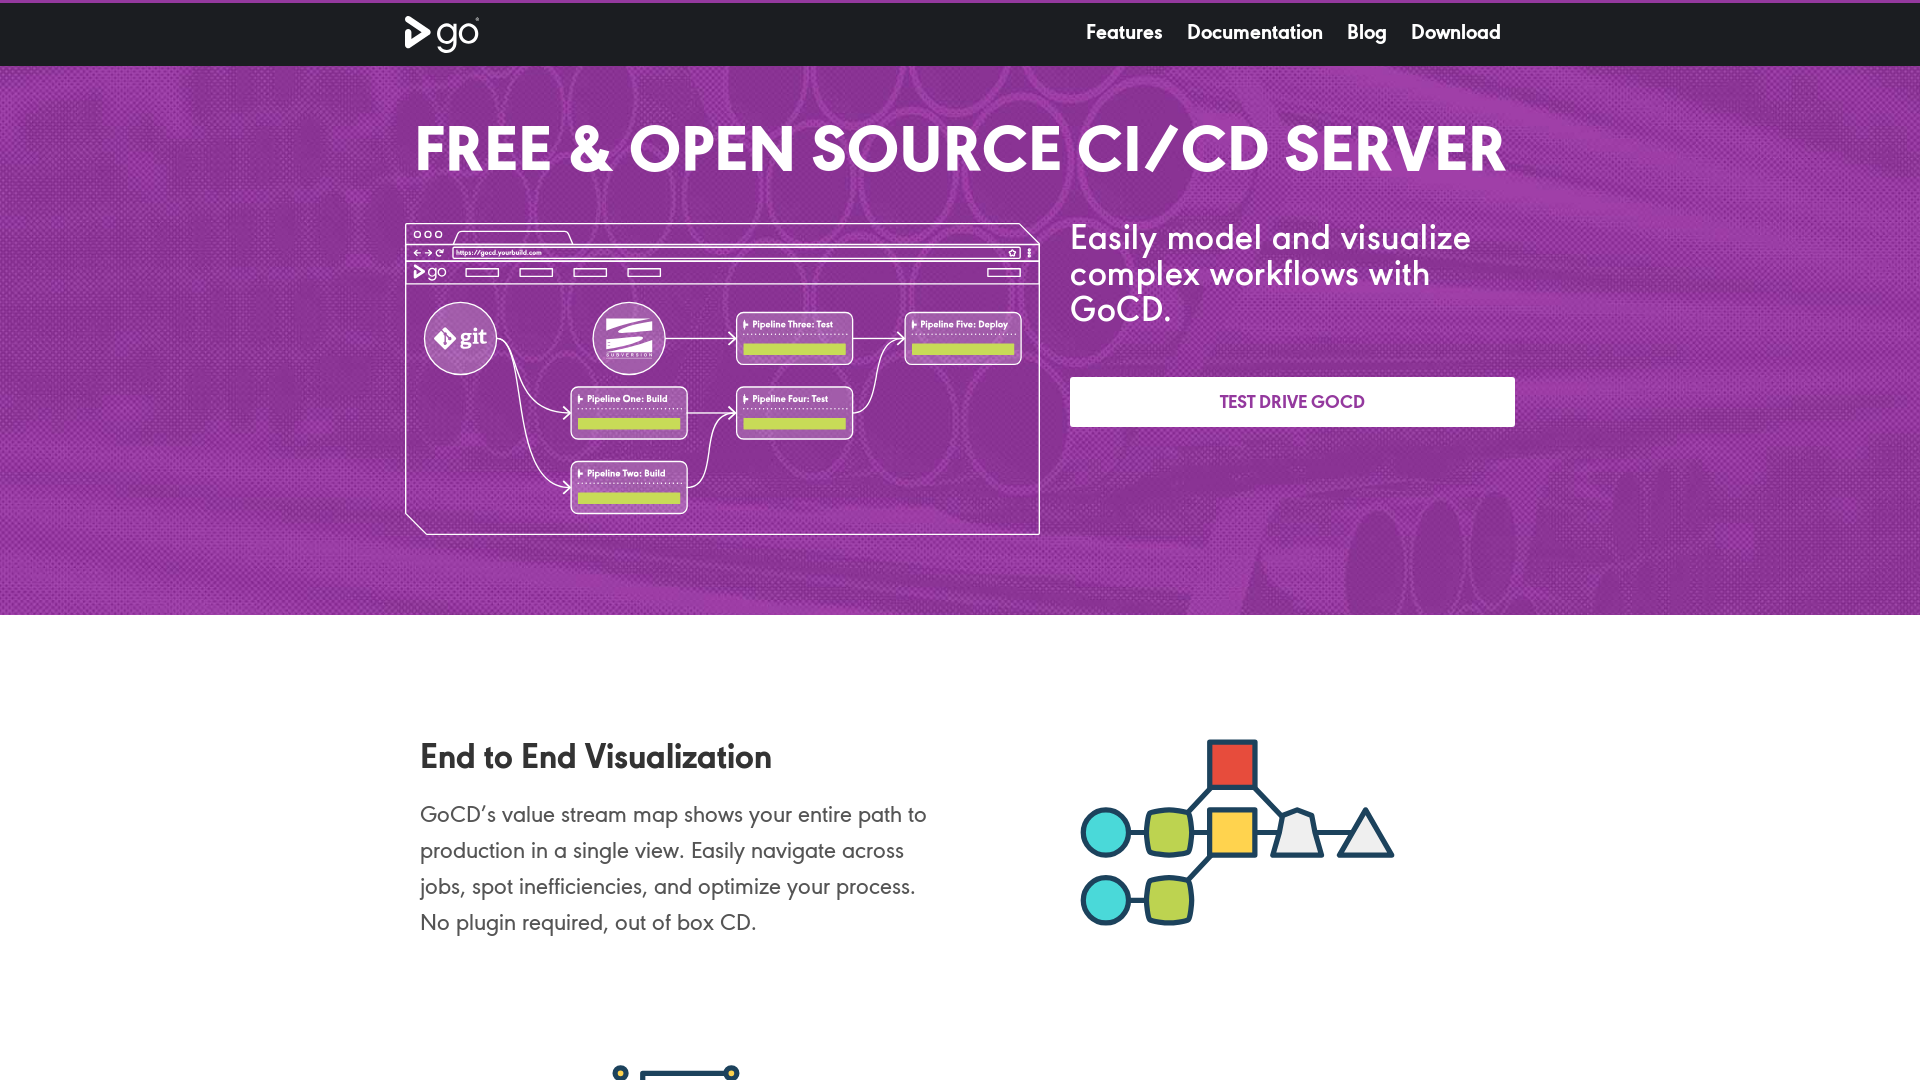